Navigates to Flipkart homepage and verifies the page loads by checking the current URL

Starting URL: https://www.flipkart.com/

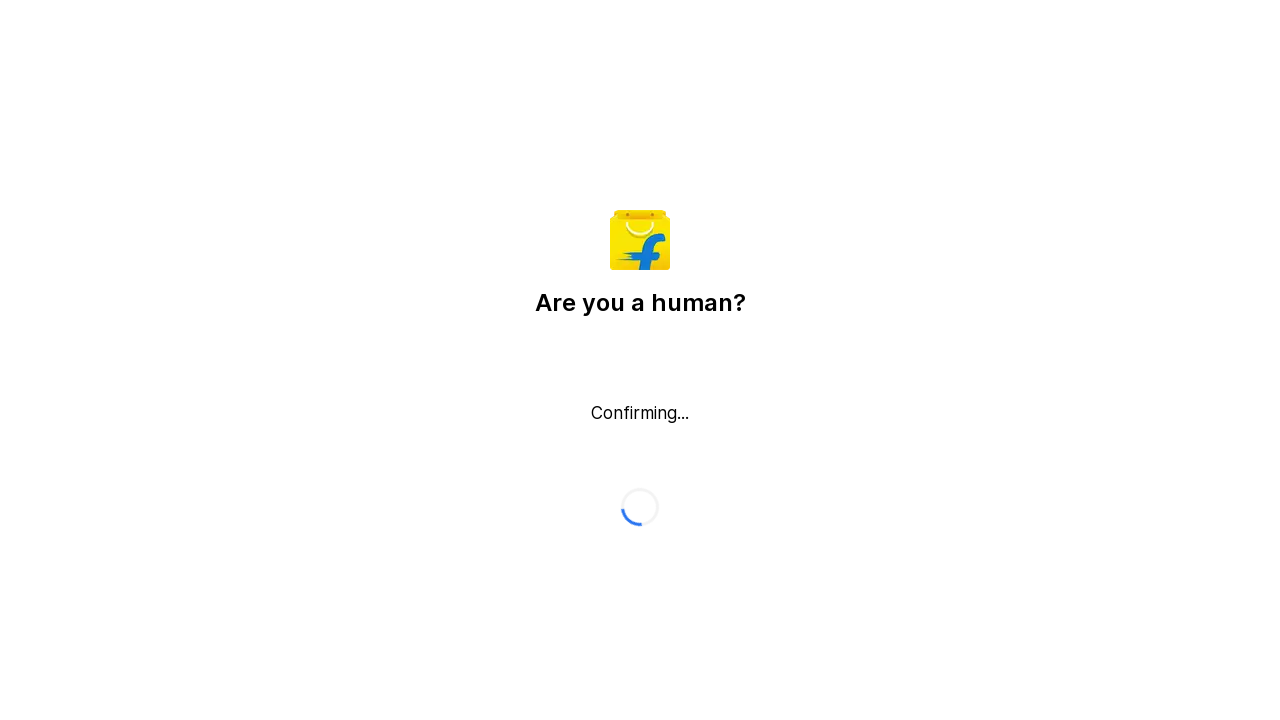

Waited for page to fully load (domcontentloaded state)
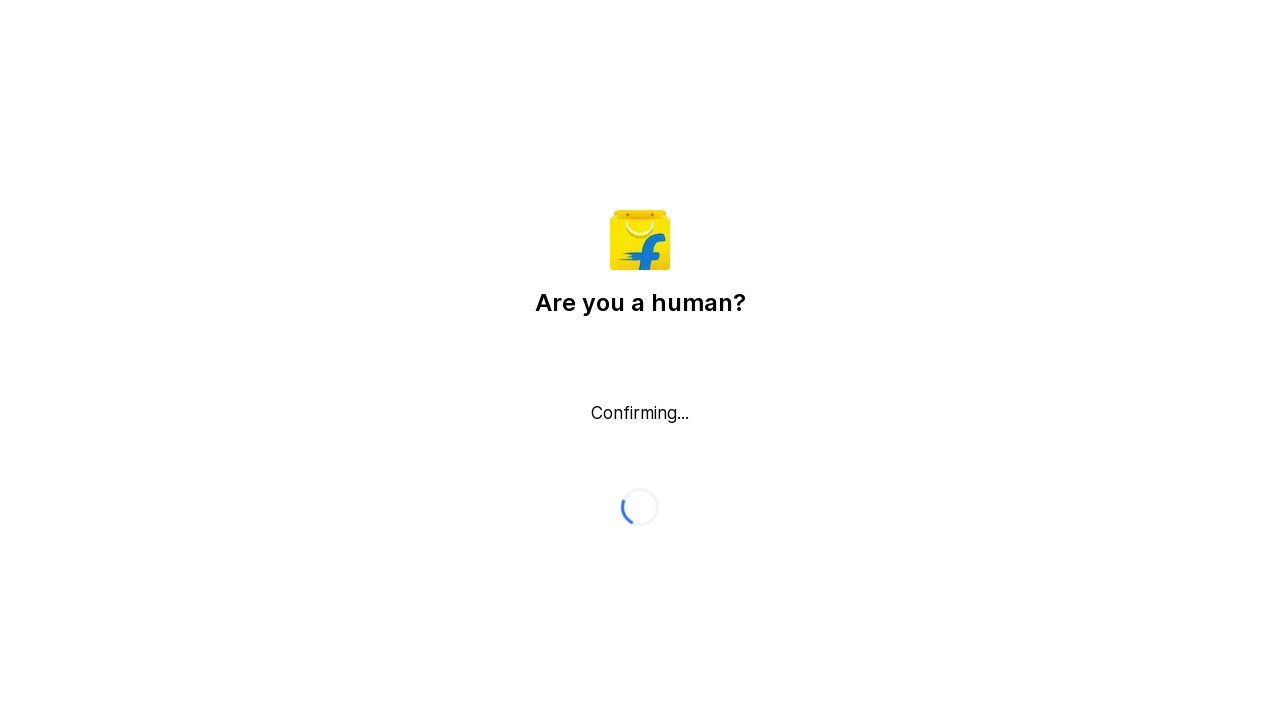

Retrieved current URL: https://www.flipkart.com/
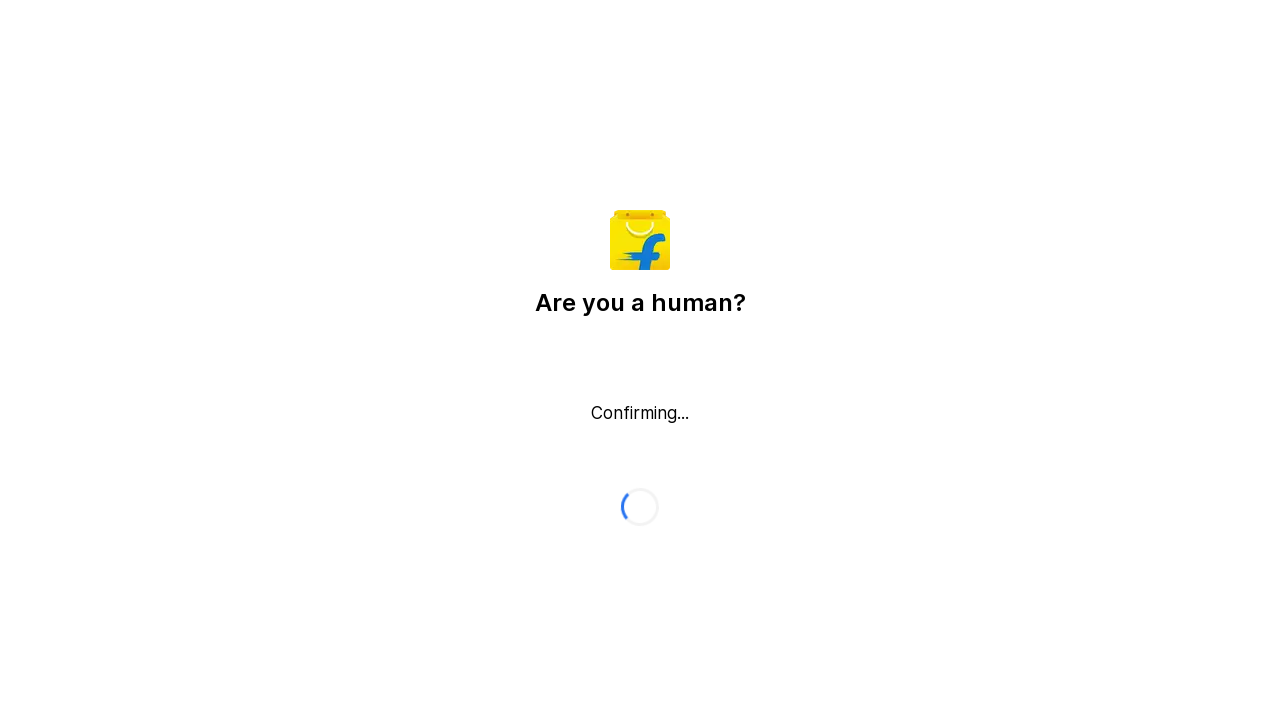

Printed current URL to console
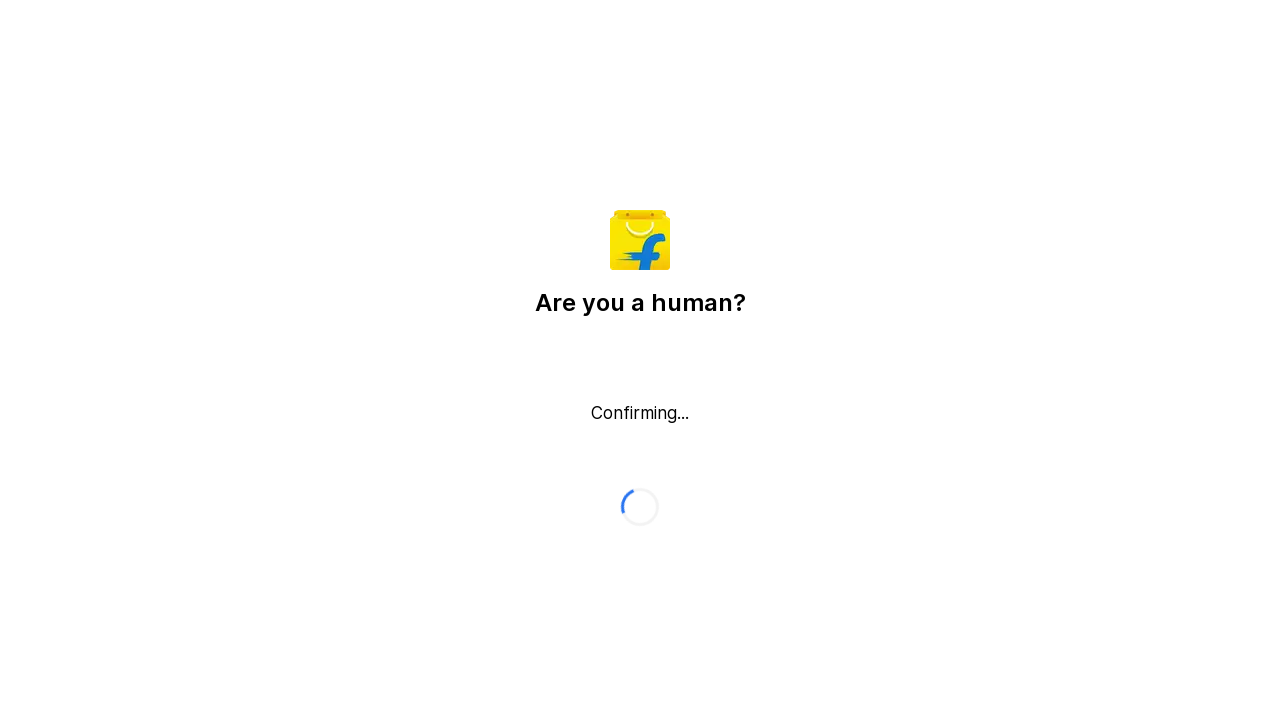

Verified that current URL contains 'flipkart.com' domain
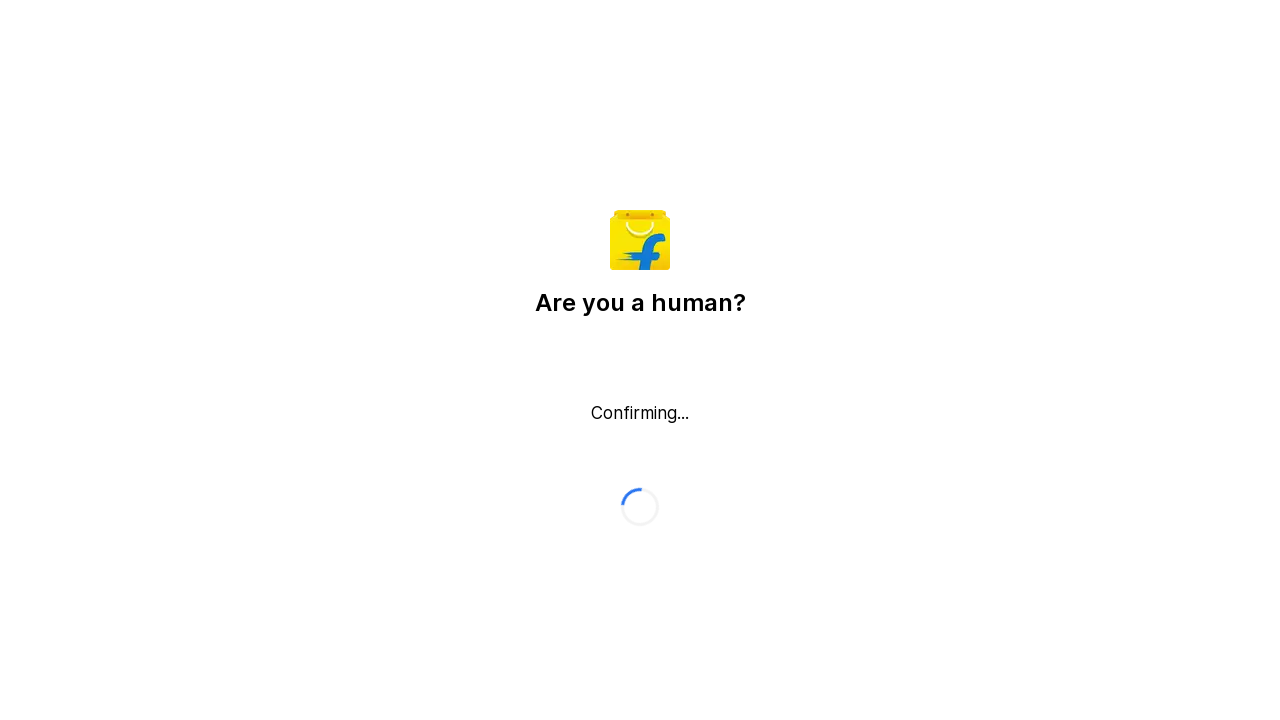

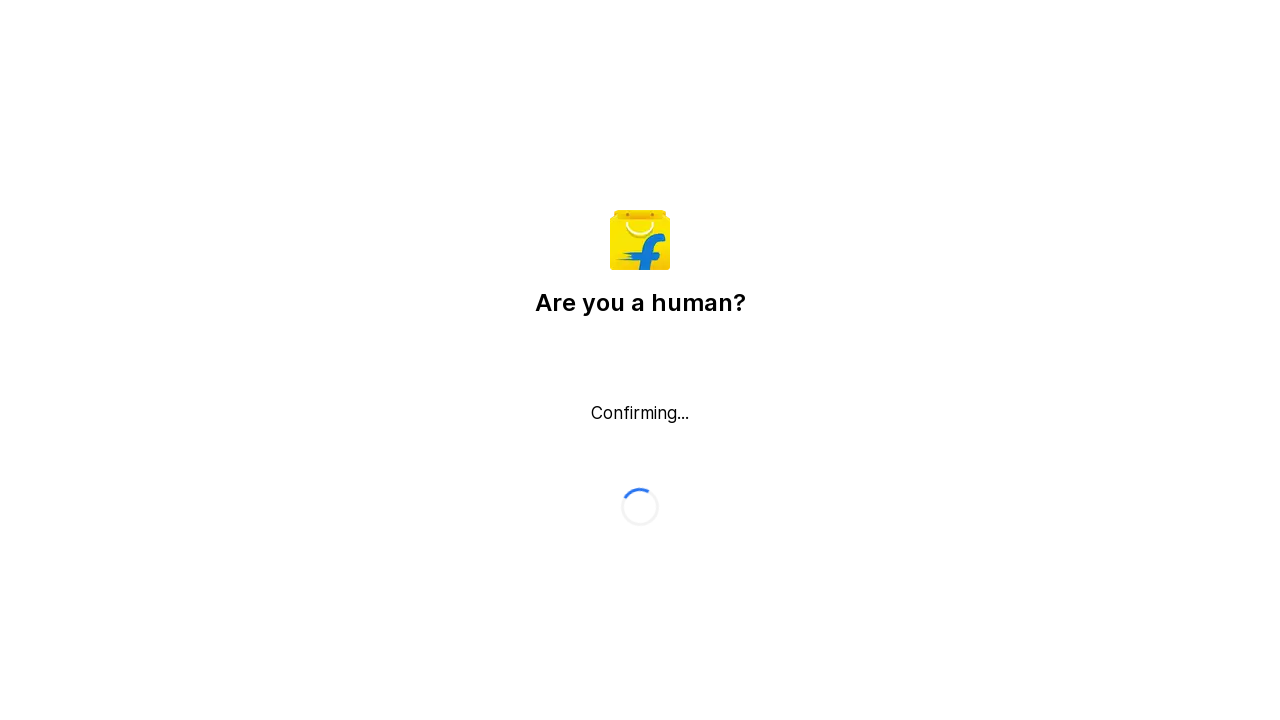